Tests link navigation in the footer section by counting links and opening each link in the first column of the footer in a new tab, then verifying all tabs opened successfully

Starting URL: https://rahulshettyacademy.com/AutomationPractice/

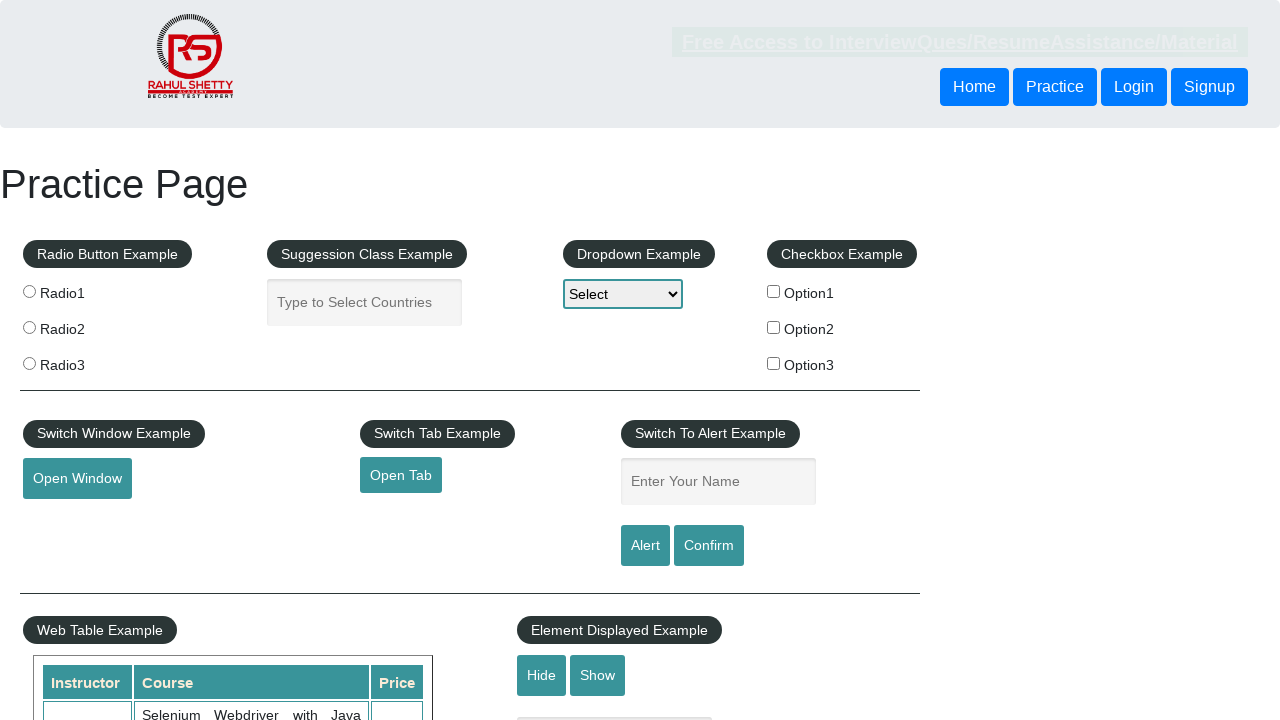

Counted total links on page: 27
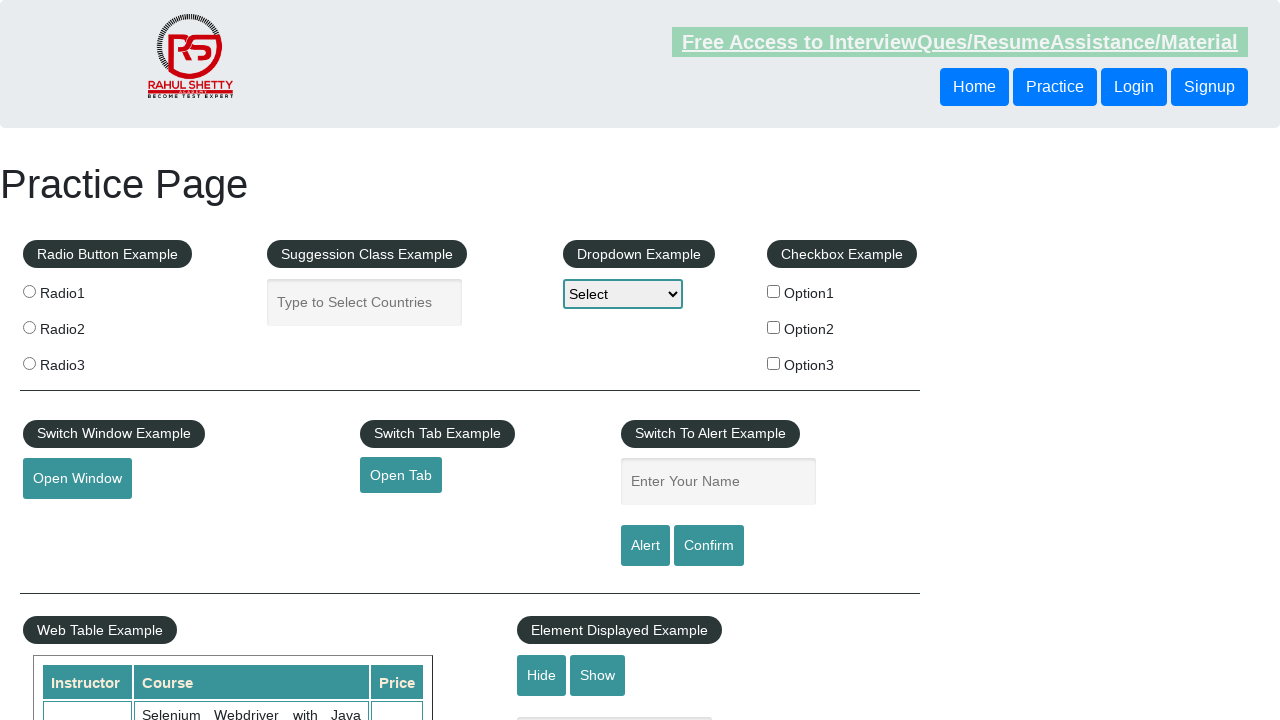

Located footer section (#gf-BIG)
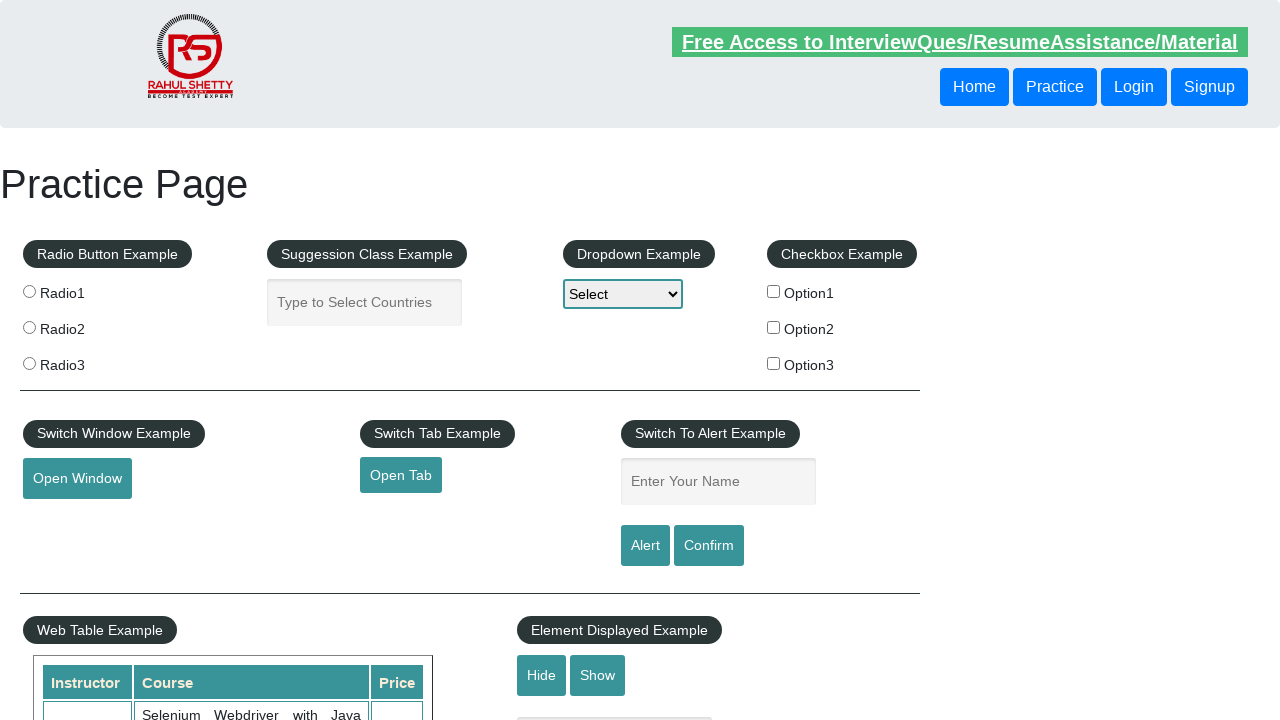

Counted links in footer: 20
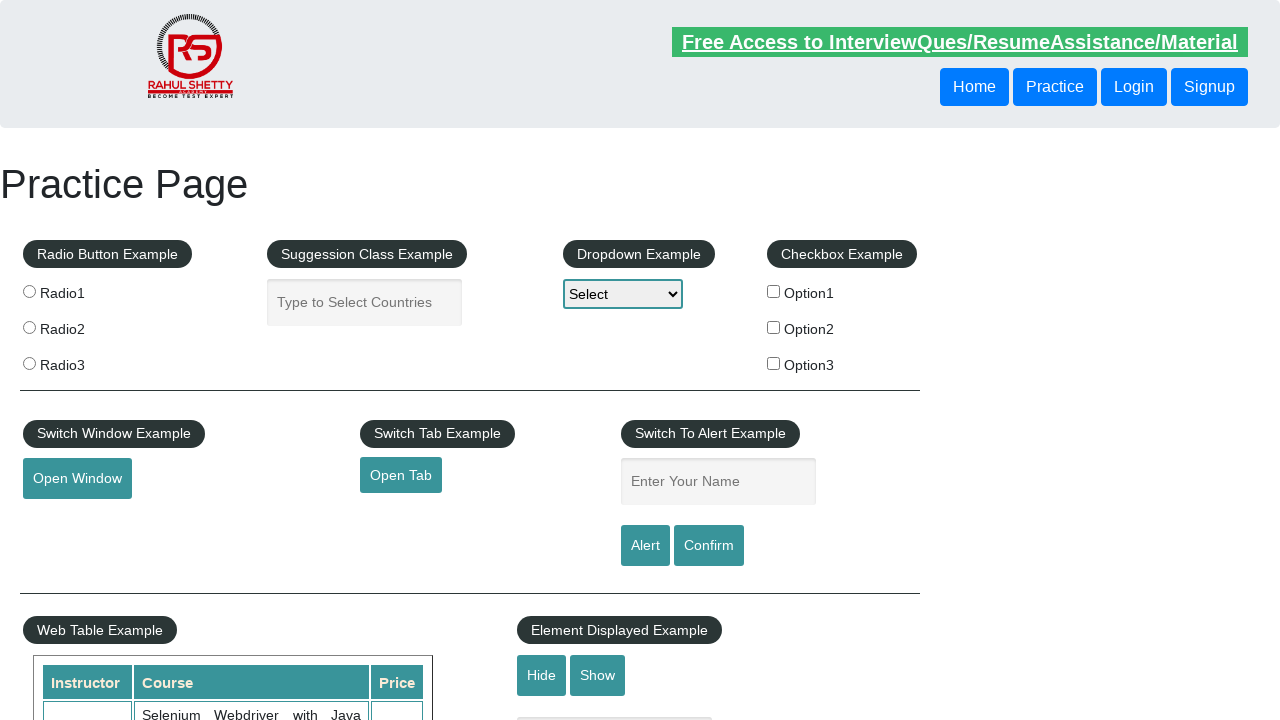

Located first column of footer
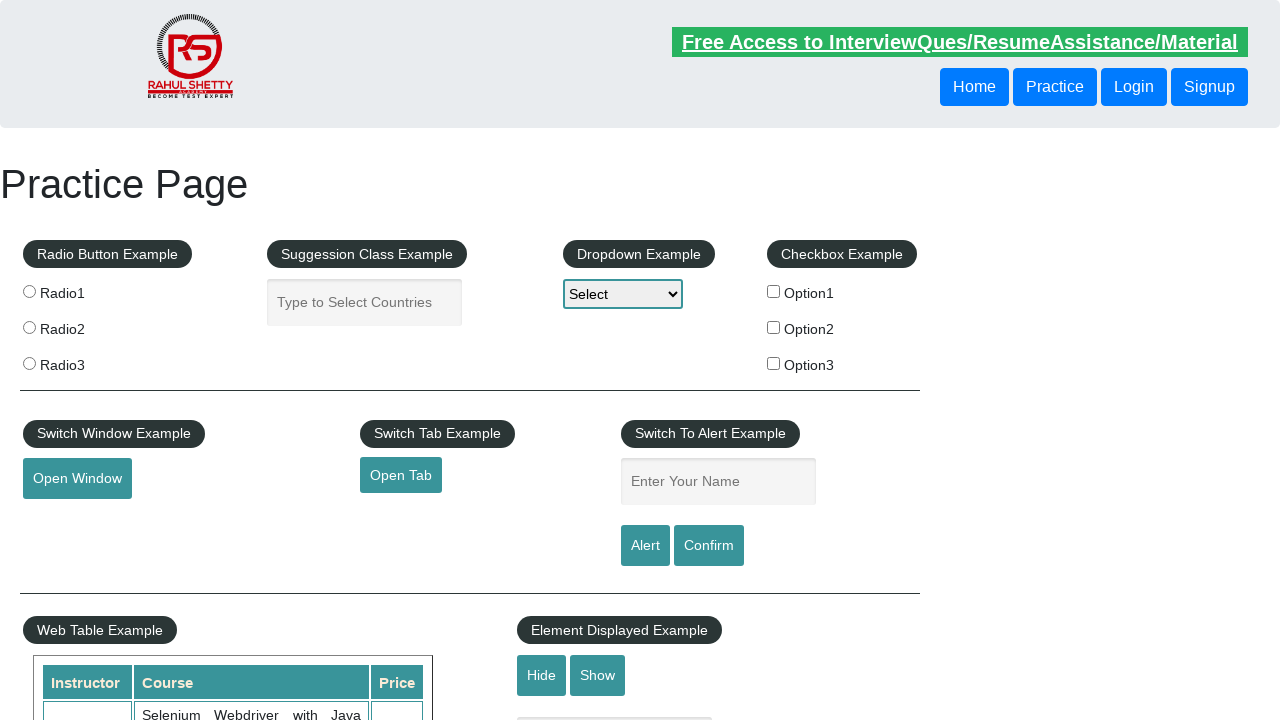

Counted links in first column: 5
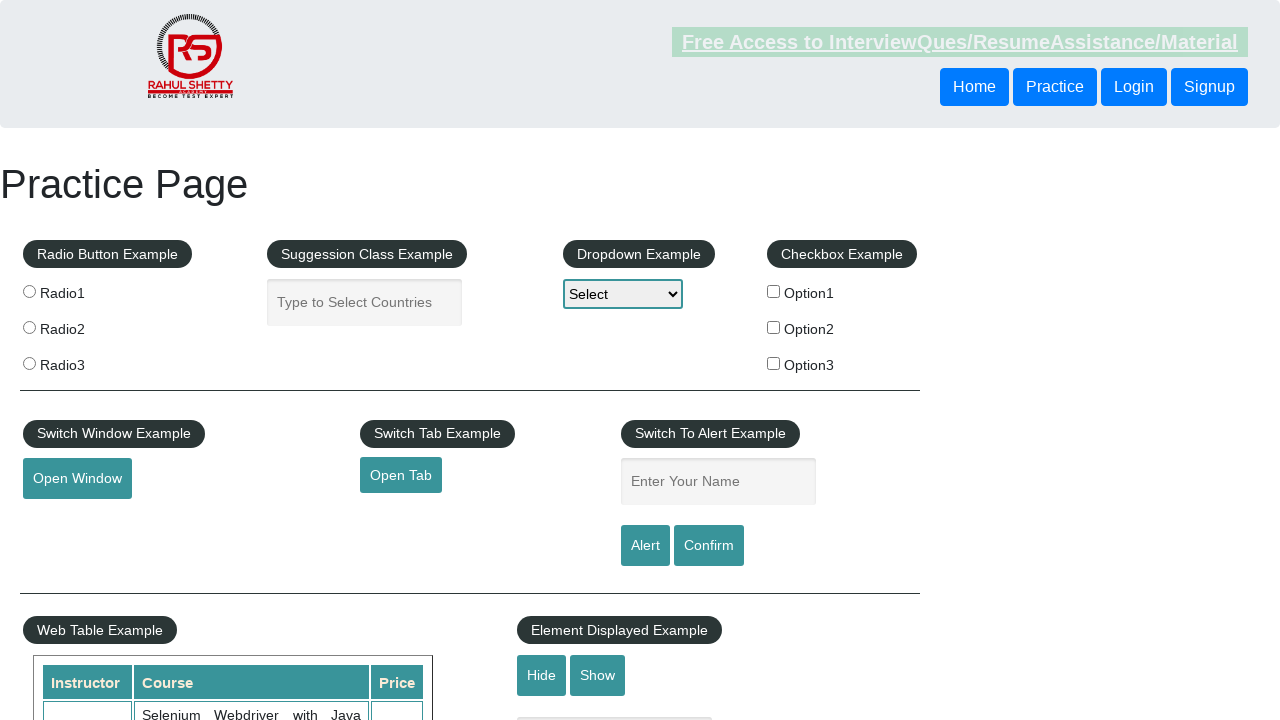

Opened link 1 from first column in new tab using Ctrl+Click at (68, 520) on xpath=//td[1]/ul >> a >> nth=1
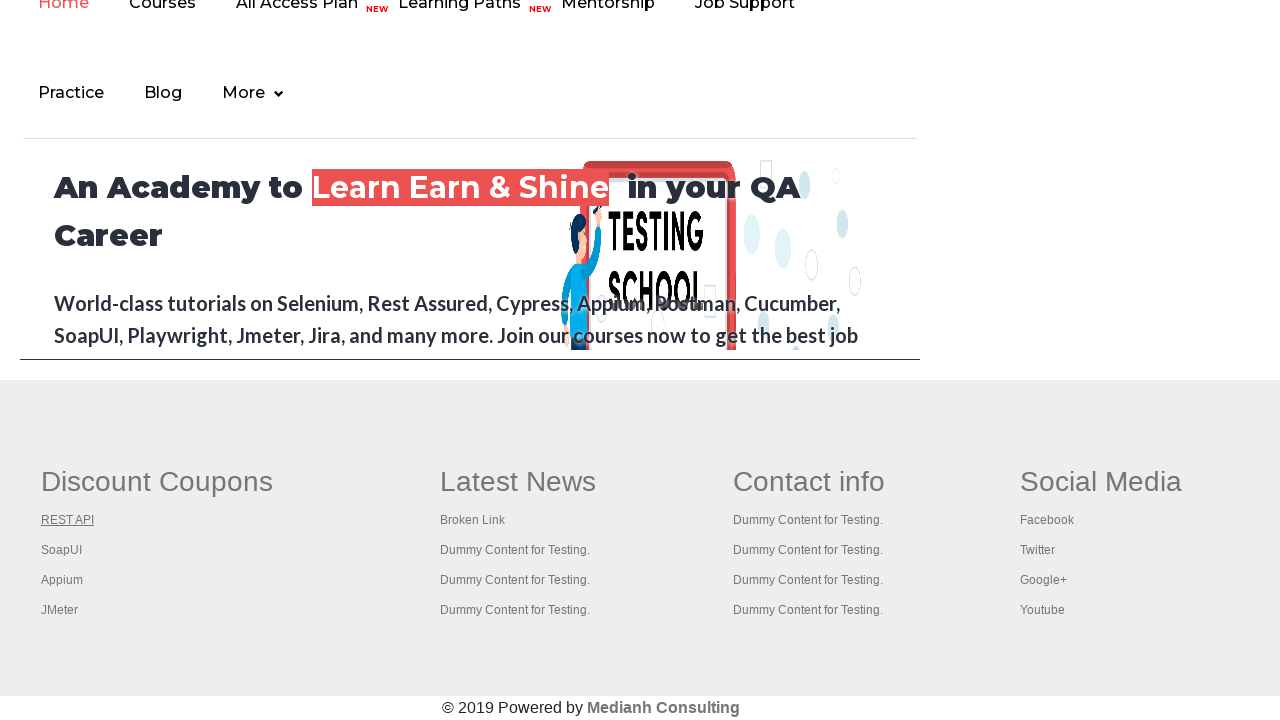

Waited 1 second for new tab to open
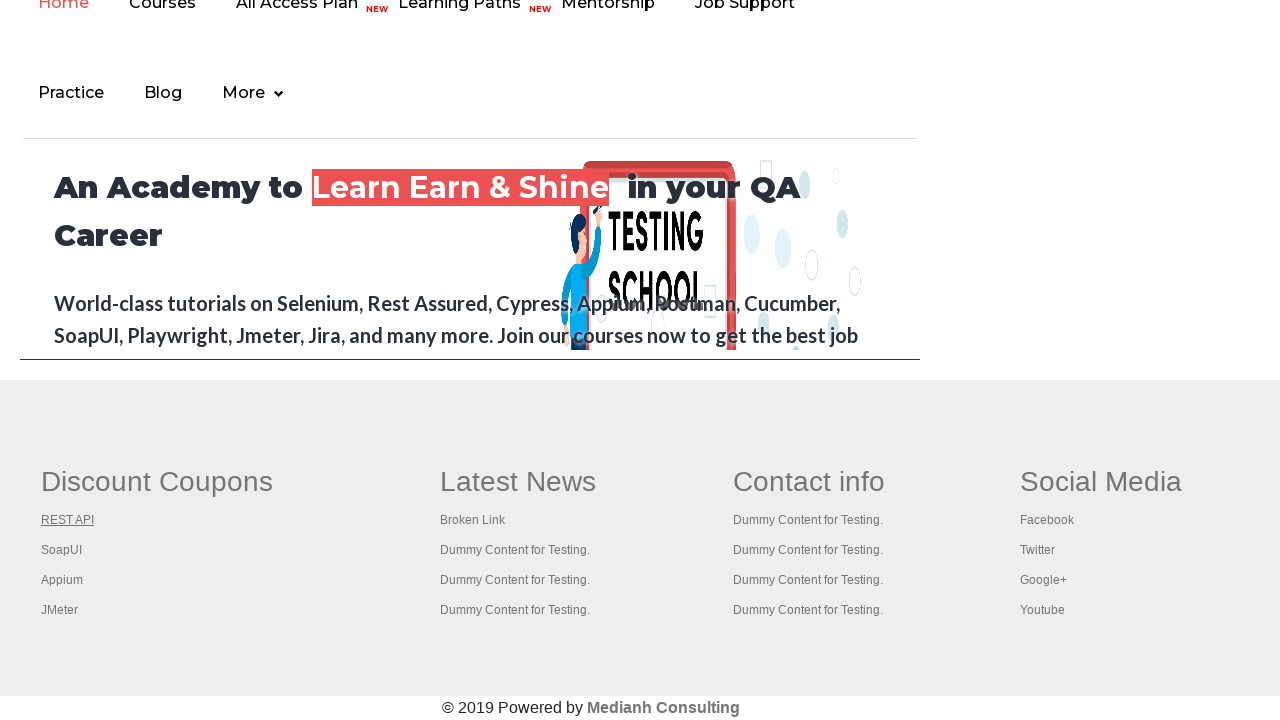

Opened link 2 from first column in new tab using Ctrl+Click at (62, 550) on xpath=//td[1]/ul >> a >> nth=2
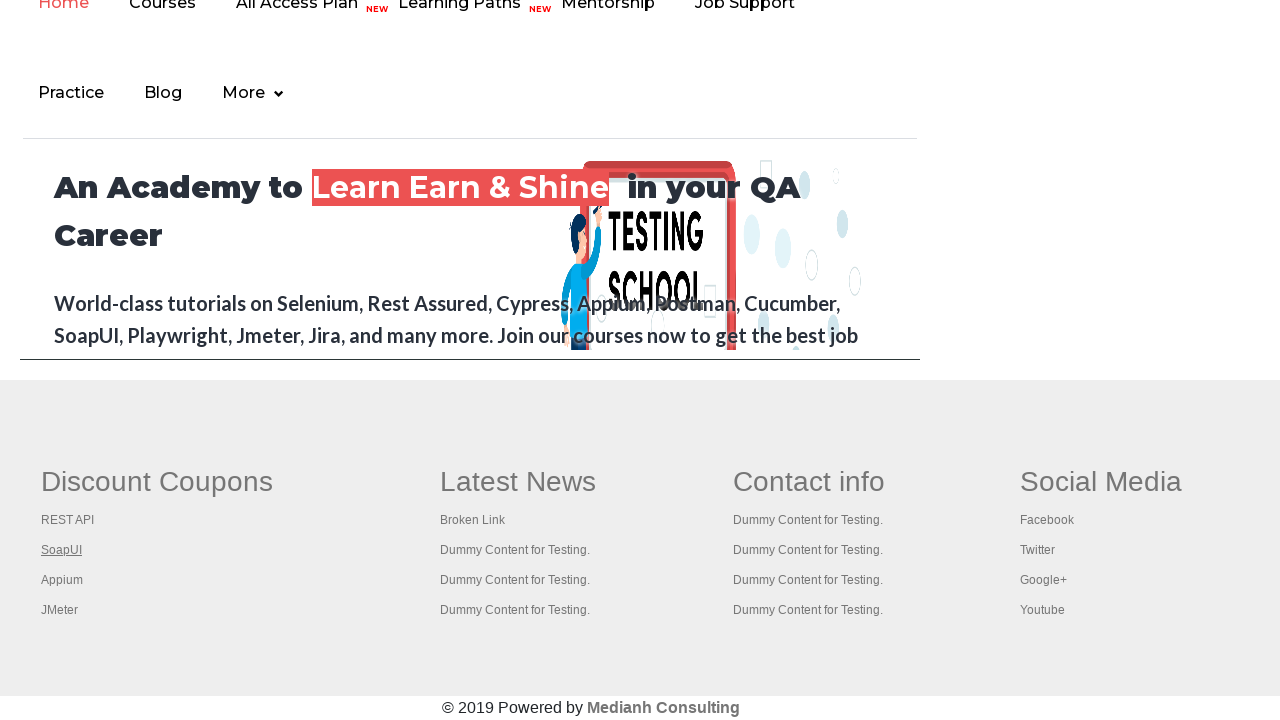

Waited 1 second for new tab to open
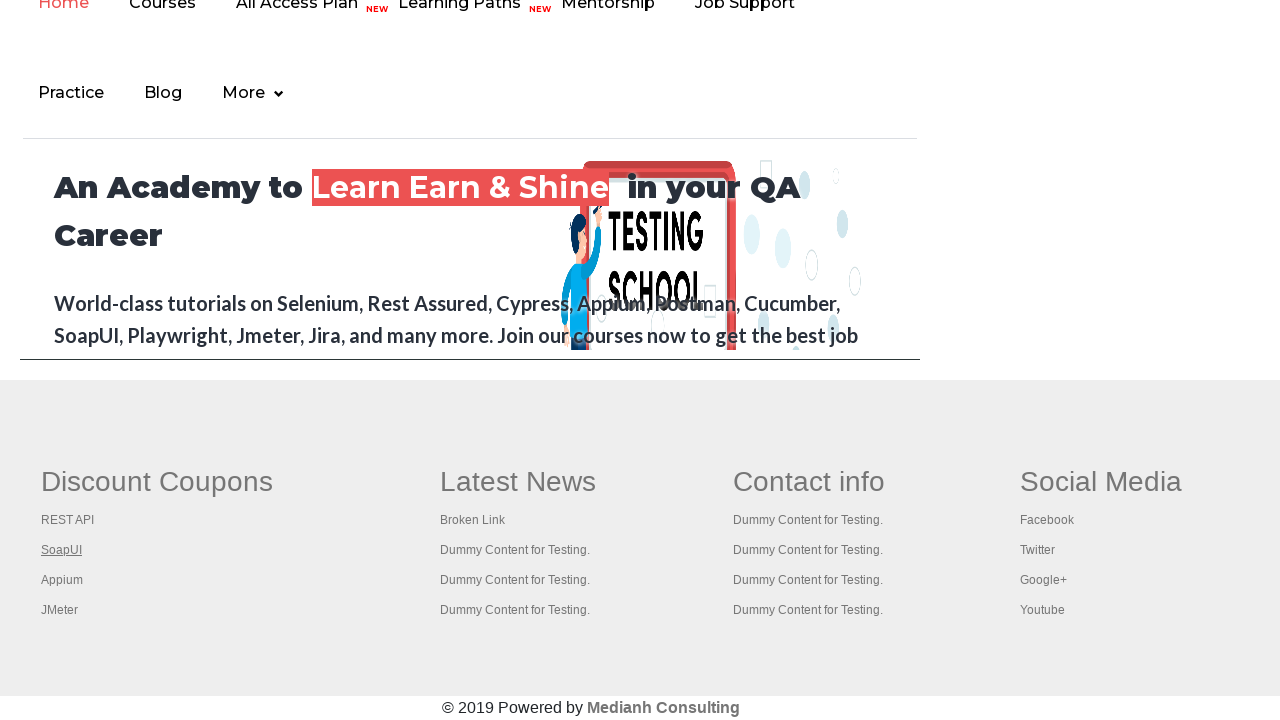

Opened link 3 from first column in new tab using Ctrl+Click at (62, 580) on xpath=//td[1]/ul >> a >> nth=3
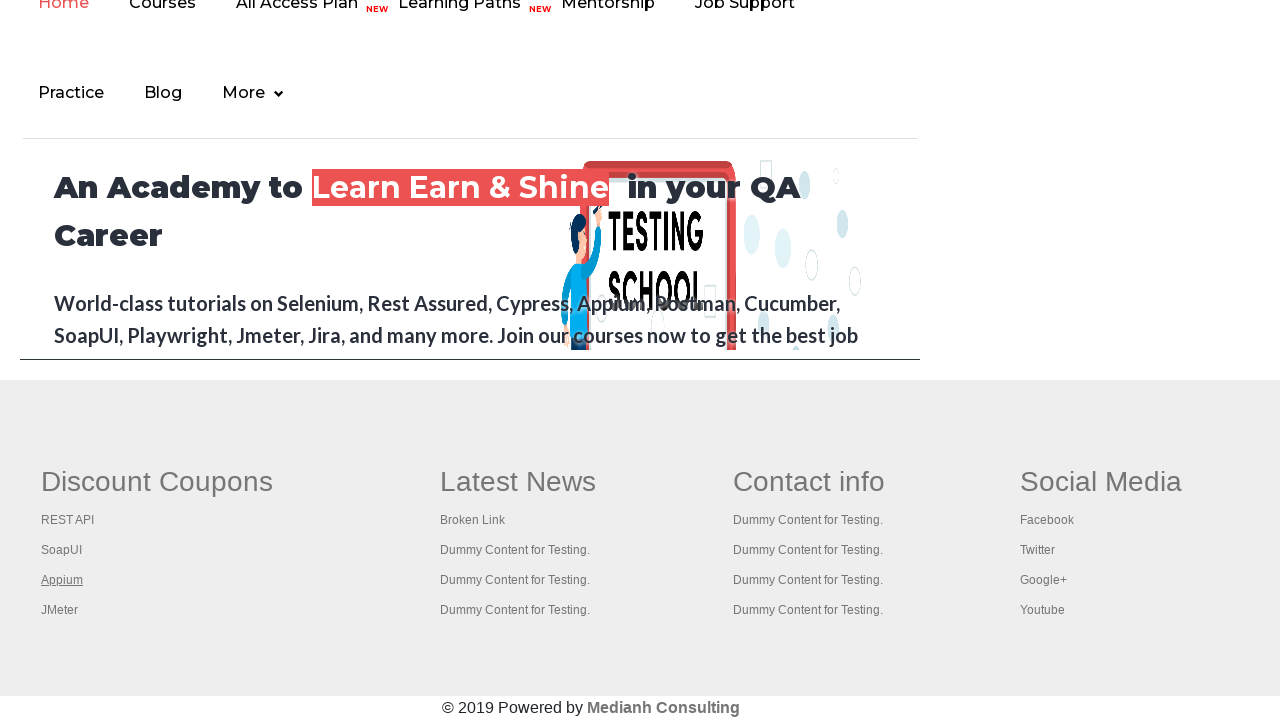

Waited 1 second for new tab to open
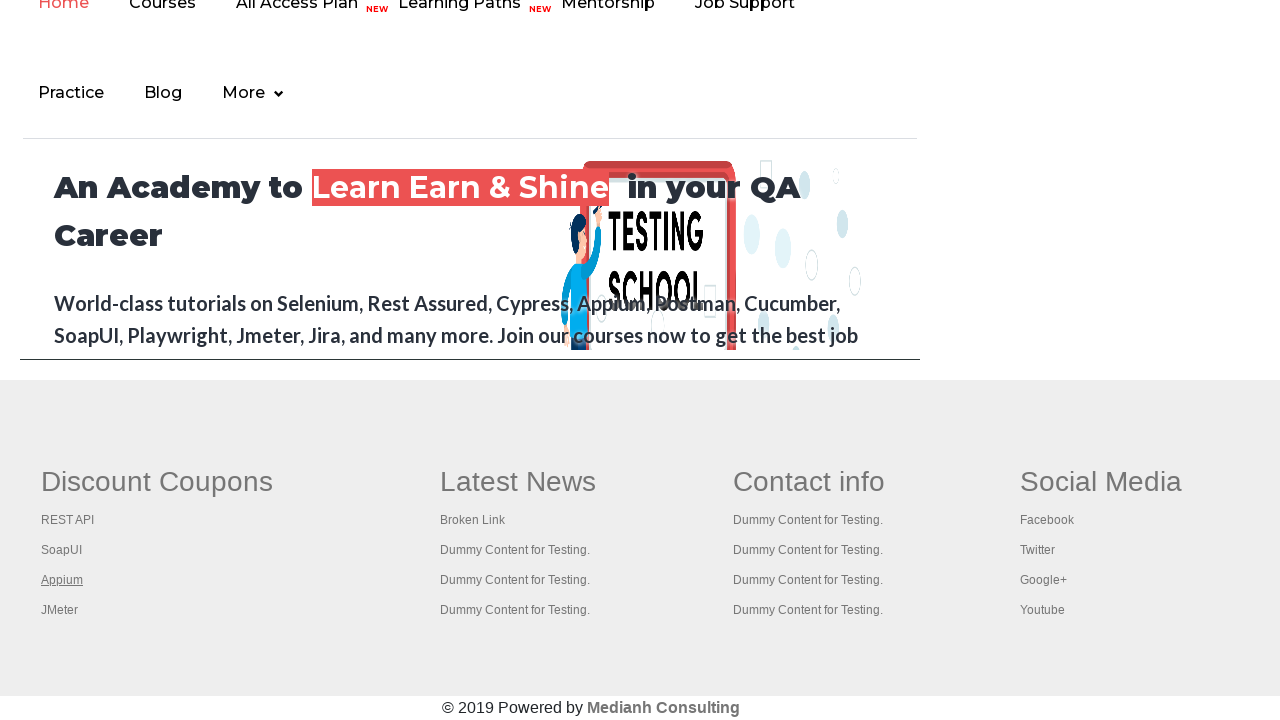

Opened link 4 from first column in new tab using Ctrl+Click at (60, 610) on xpath=//td[1]/ul >> a >> nth=4
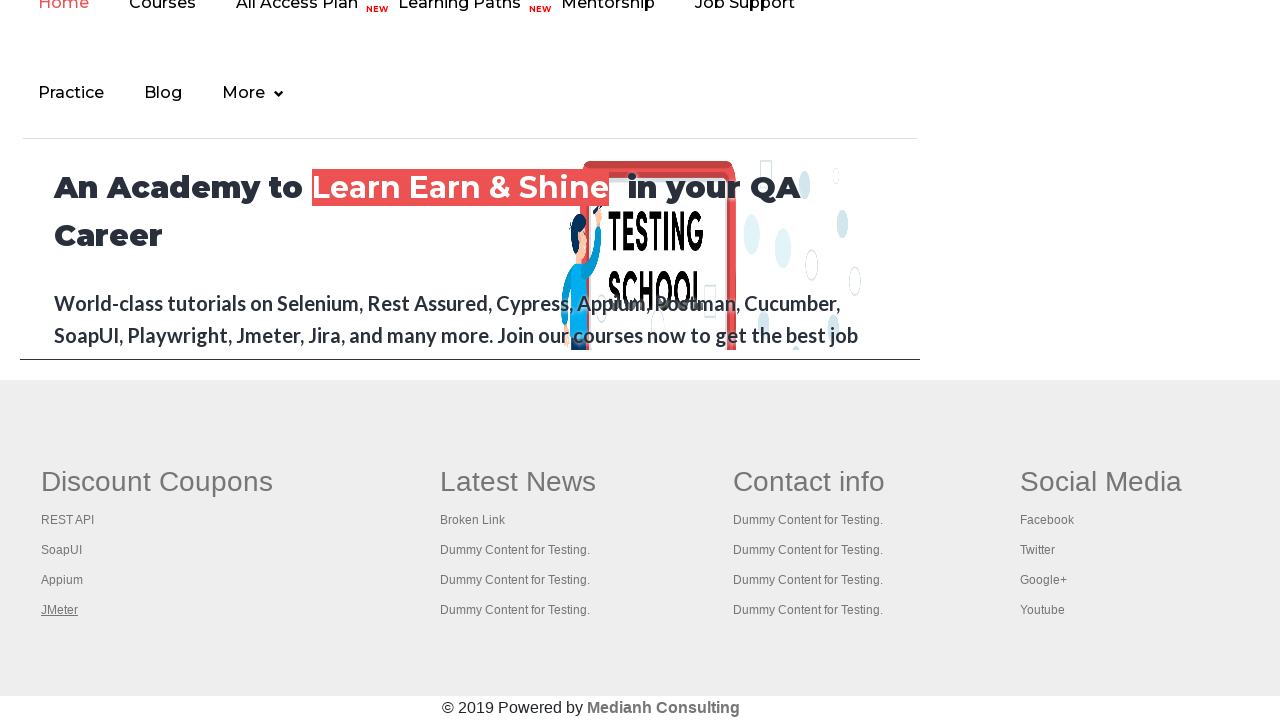

Waited 1 second for new tab to open
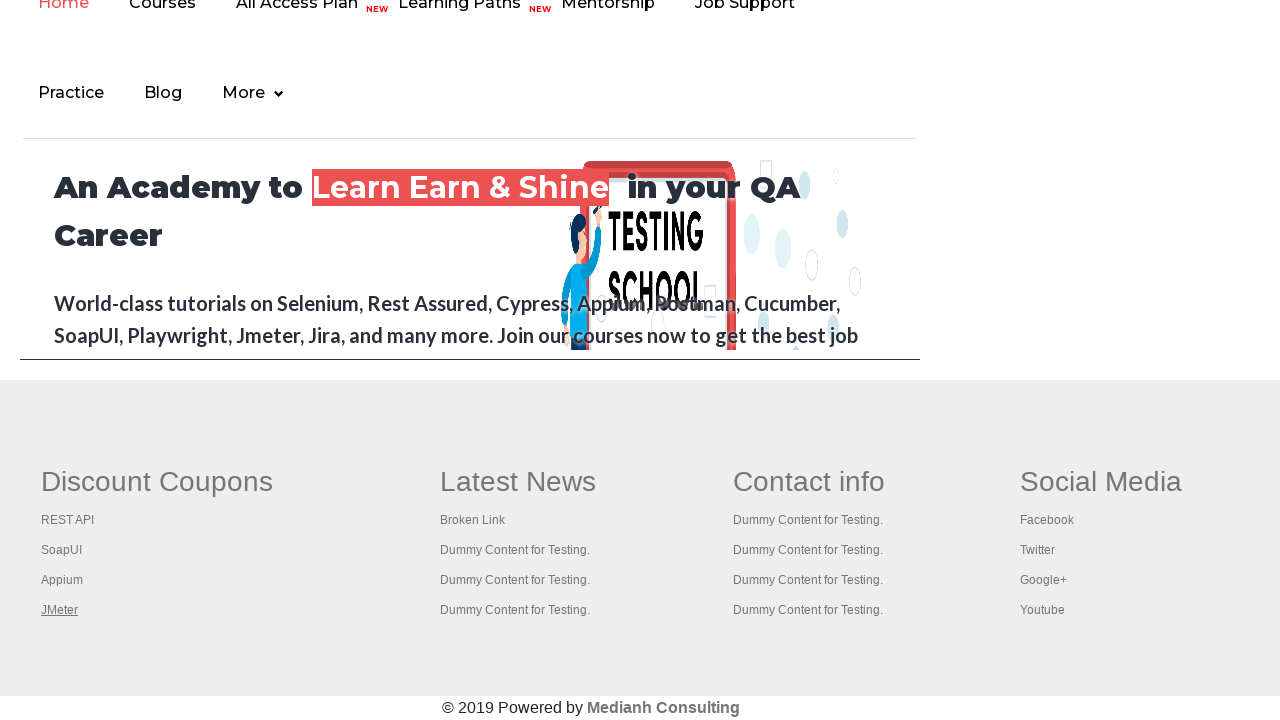

Retrieved all open tabs: 5 tabs total
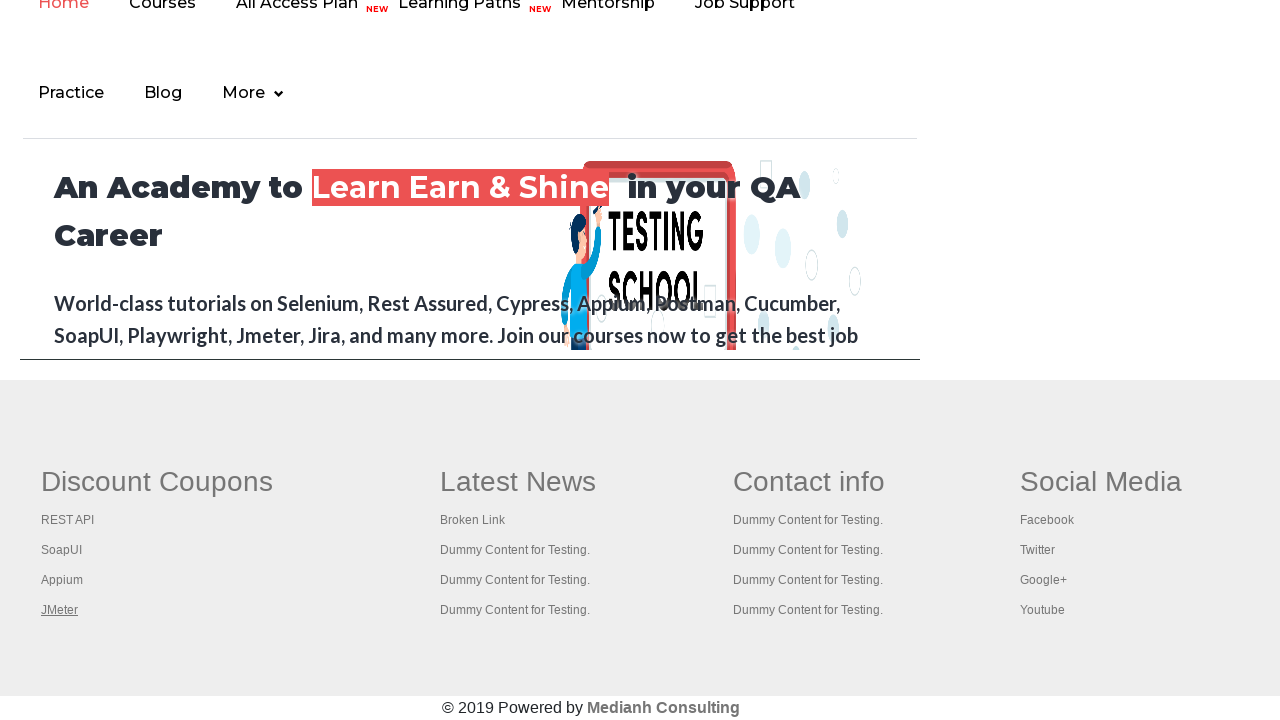

Brought tab to front and verified title: Practice Page
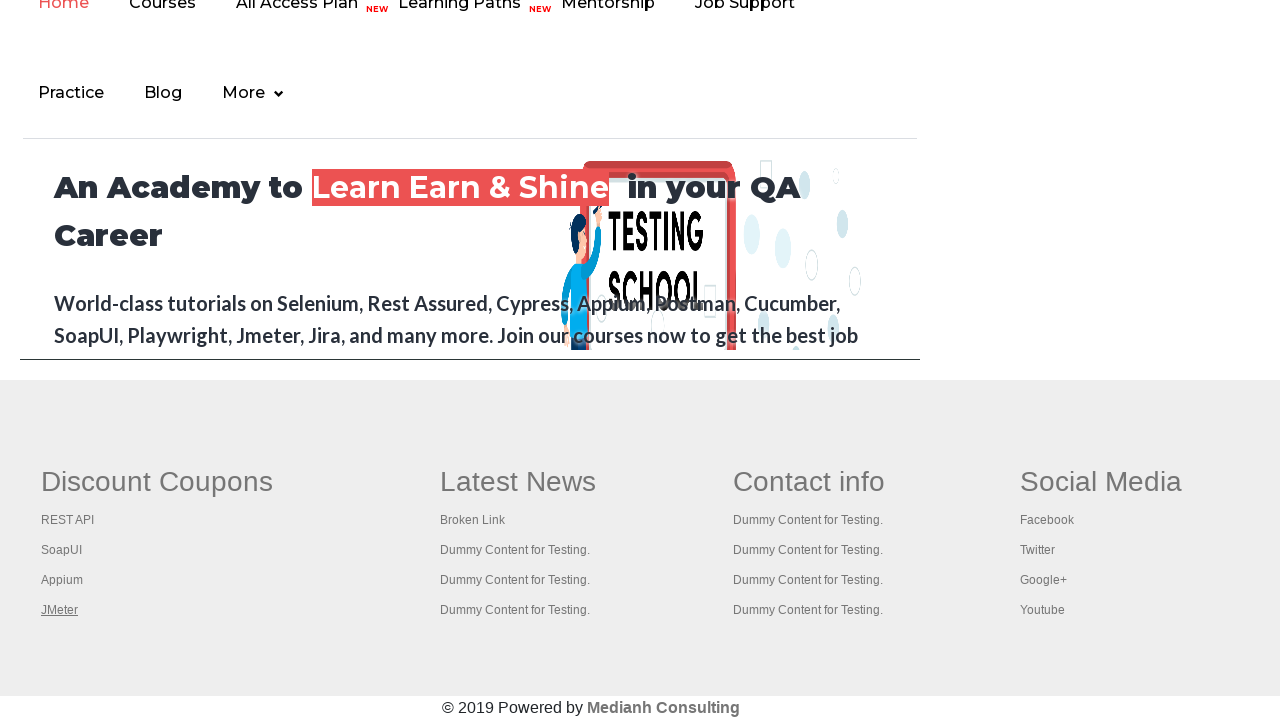

Brought tab to front and verified title: REST API Tutorial
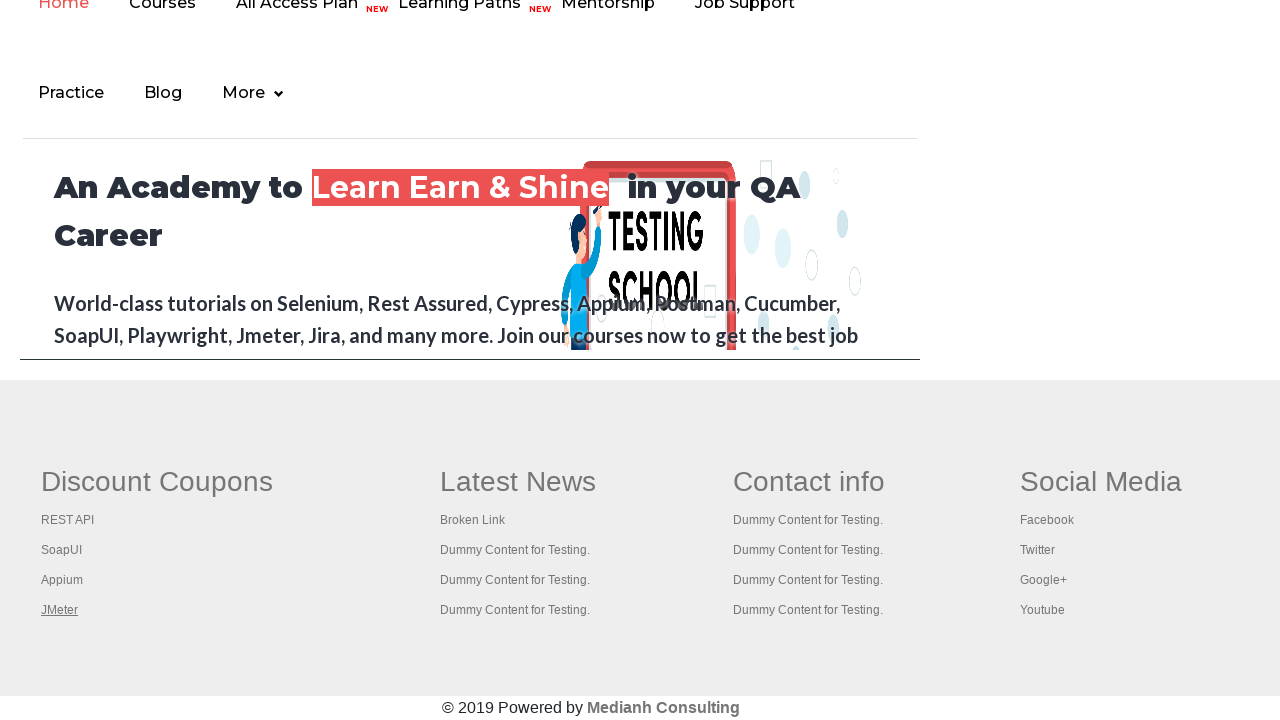

Brought tab to front and verified title: The World’s Most Popular API Testing Tool | SoapUI
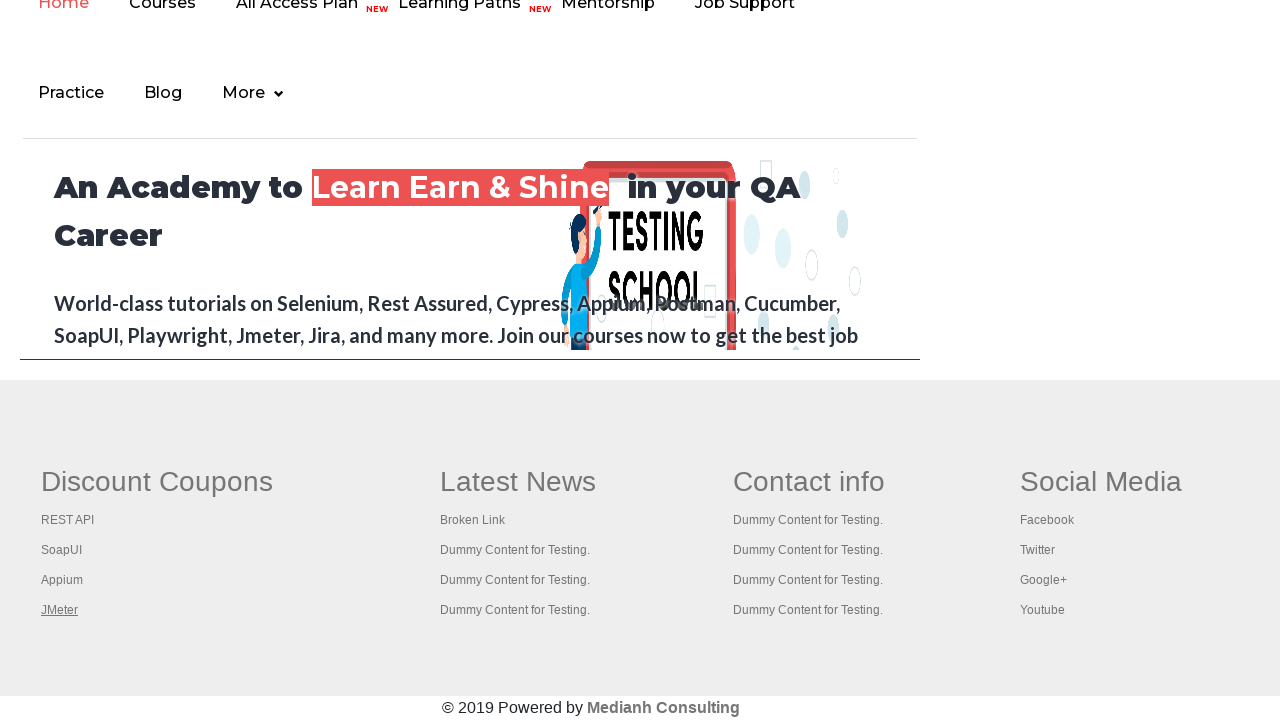

Brought tab to front and verified title: Appium tutorial for Mobile Apps testing | RahulShetty Academy | Rahul
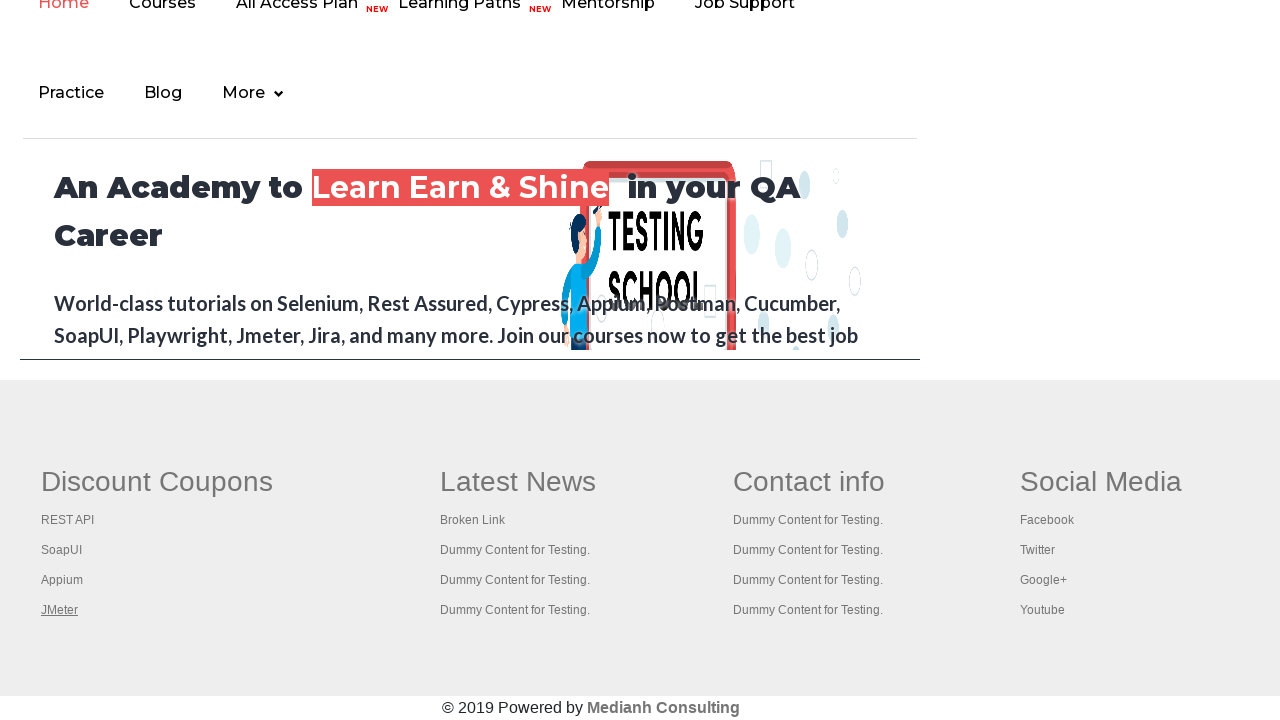

Brought tab to front and verified title: Apache JMeter - Apache JMeter™
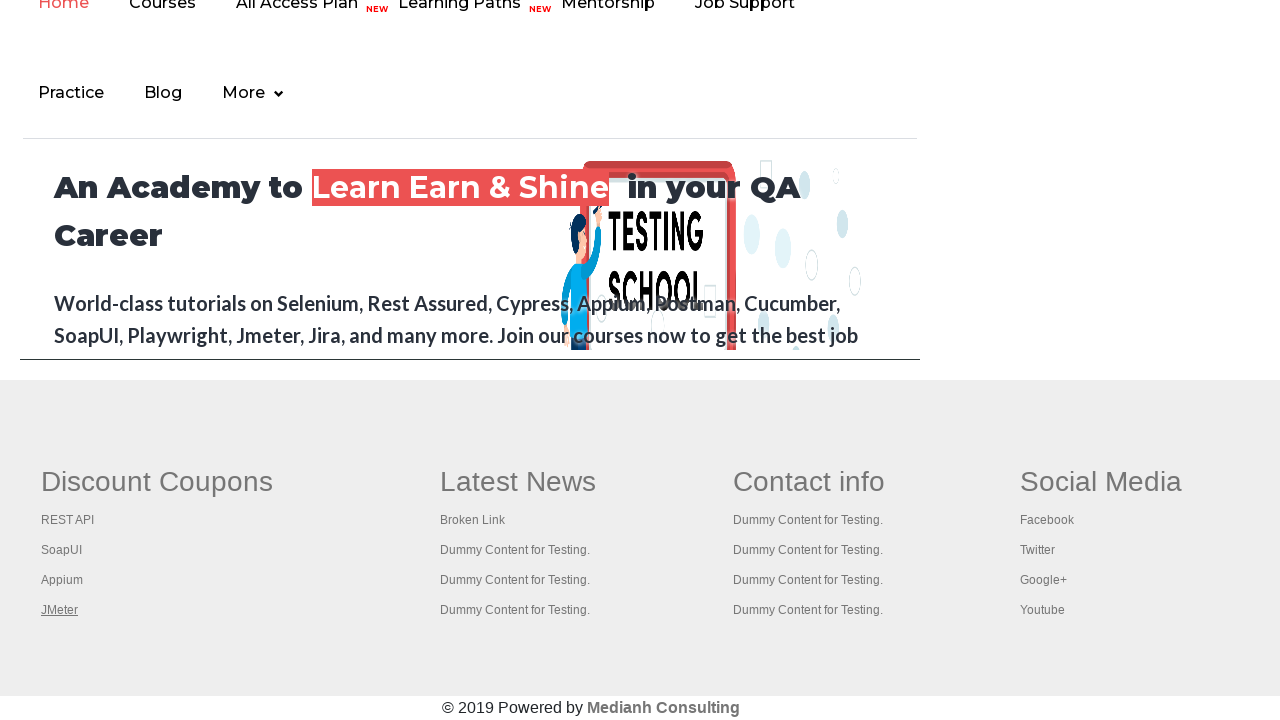

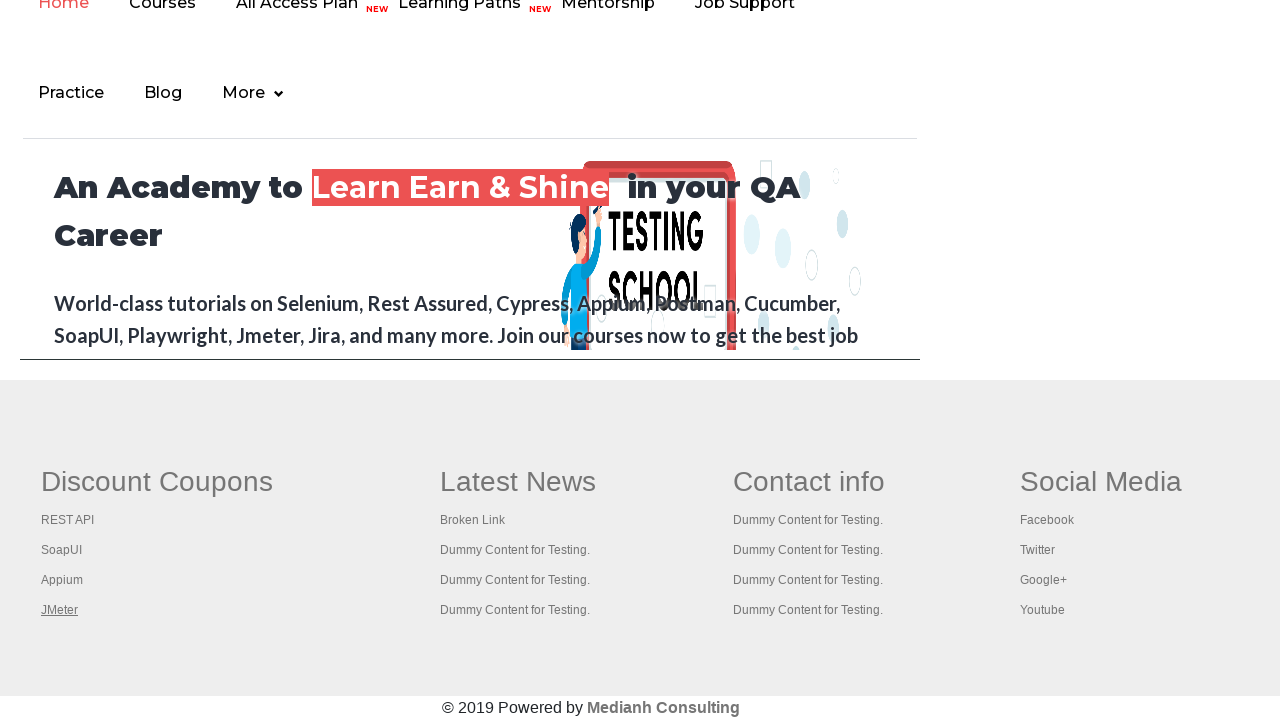